Tests interaction with Shadow DOM elements on the SelectorsHub practice page by filling in text fields nested within shadow roots

Starting URL: https://selectorshub.com/xpath-practice-page/

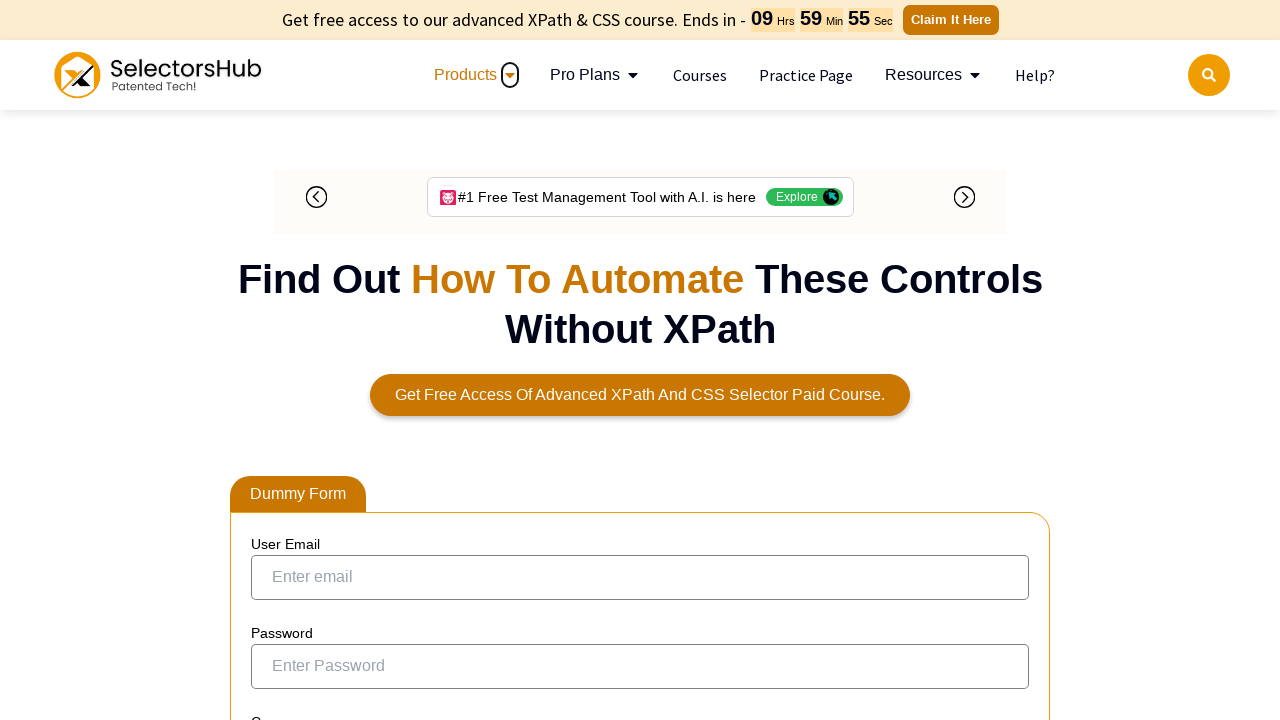

Filled Shadow DOM name field with 'kamal' on #userName #kils
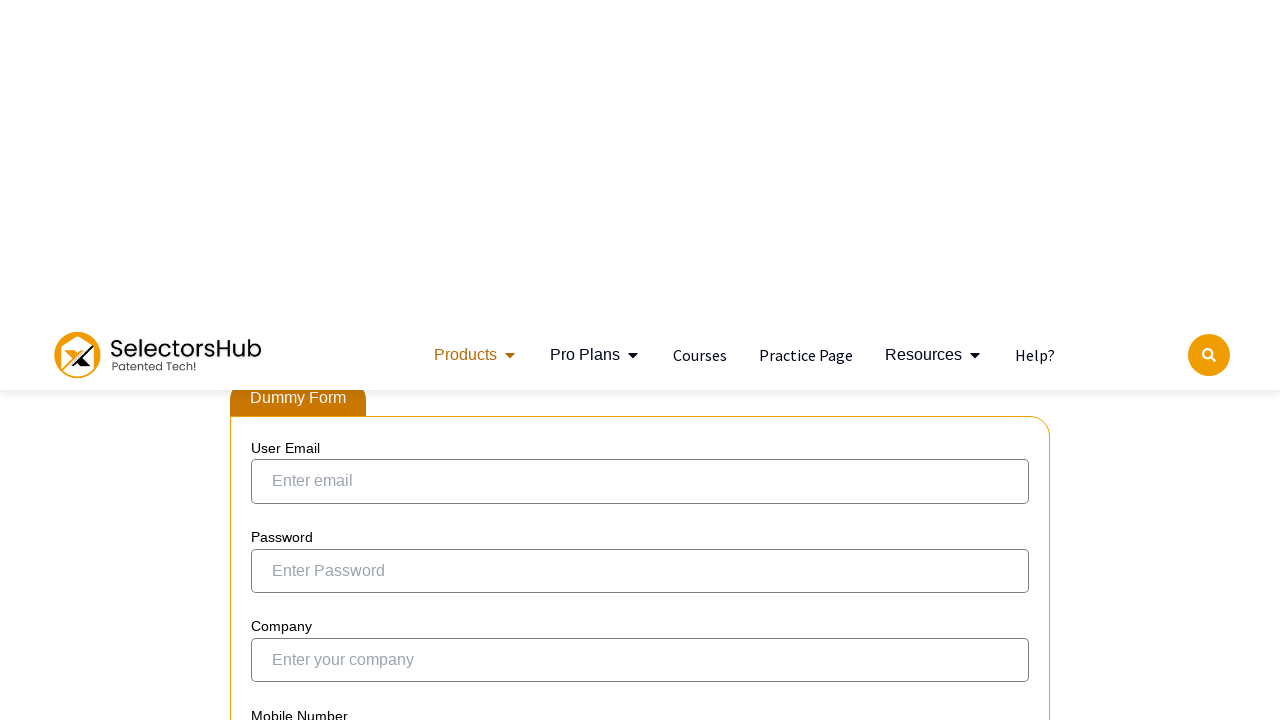

Filled Shadow DOM pizza field with 'Dominos' on #userName #pizza
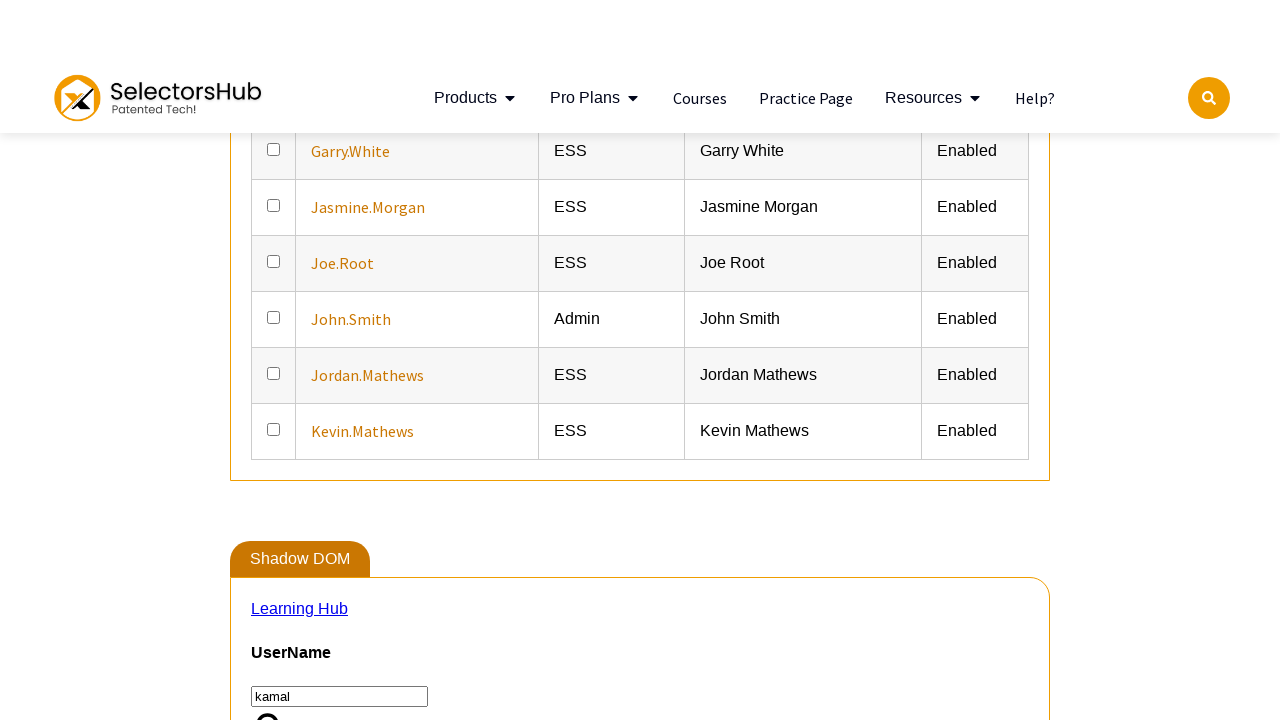

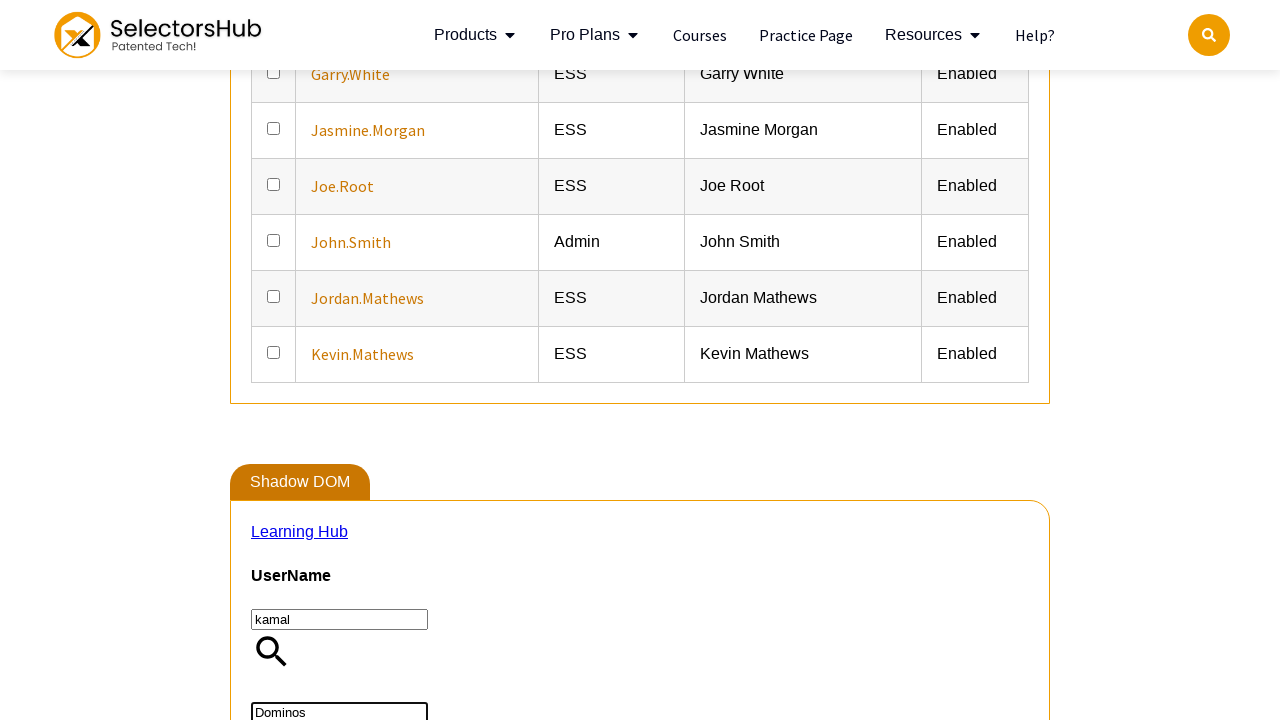